Tests the Carbon code snippet tool by navigating to carbon.now.sh with pre-configured styling parameters and code, then clicking the Export button to trigger image generation.

Starting URL: https://carbon.now.sh/?bg=rgba(128%2C64%2C.192%2C1)&t=dracula&wt=none&l=auto&ds=false&dsyoff=20px&dsblur=68px&wc=true&wa=true&pv=56px&ph=56px&ln=false&fl=1&fm=Fira%20Code&fs=14px&lh=152%25&si=false&es=2x&wm=false&code=print(%22Hello%20World%22)

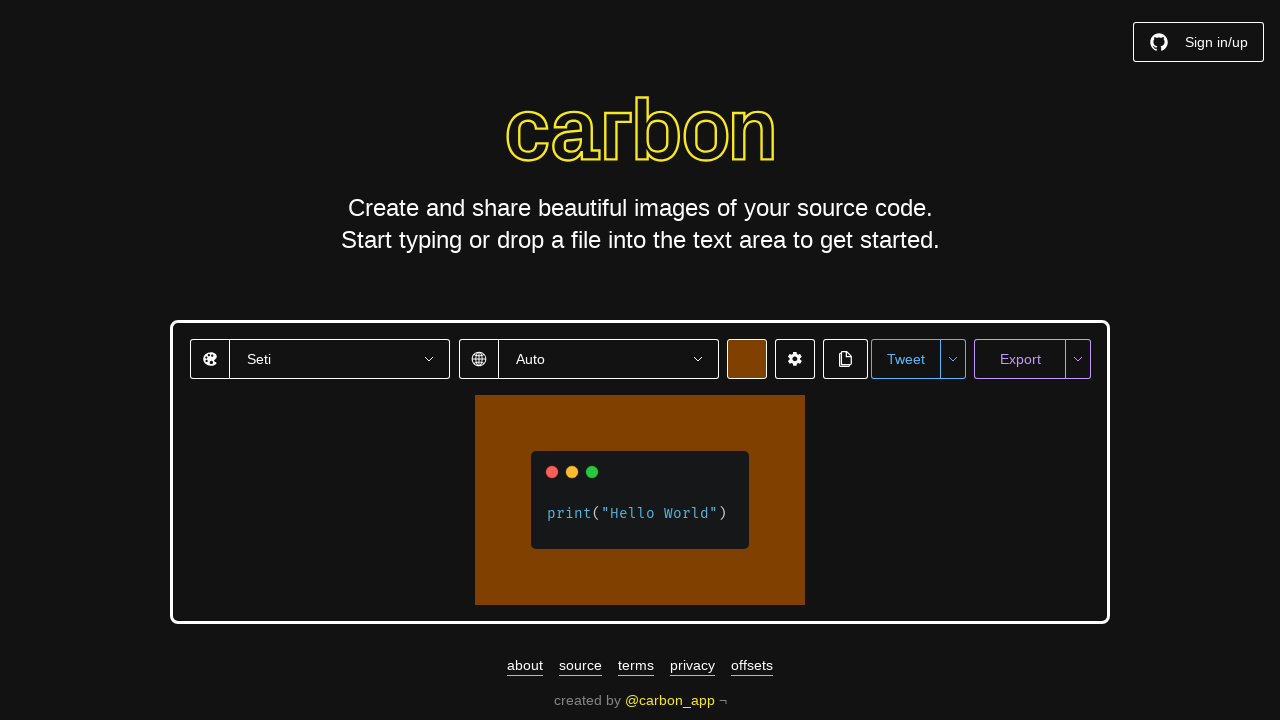

Carbon editor loaded and Export button became visible
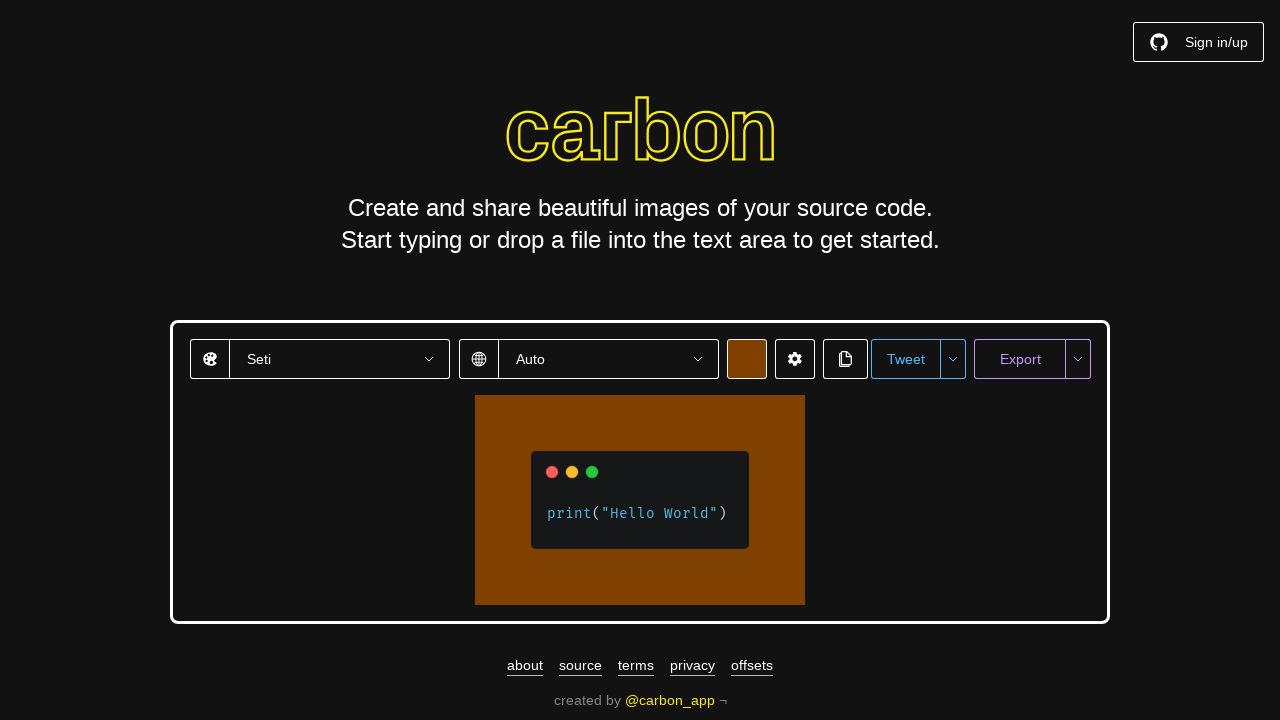

Clicked Export button to trigger image generation at (1020, 359) on button:has-text('Export')
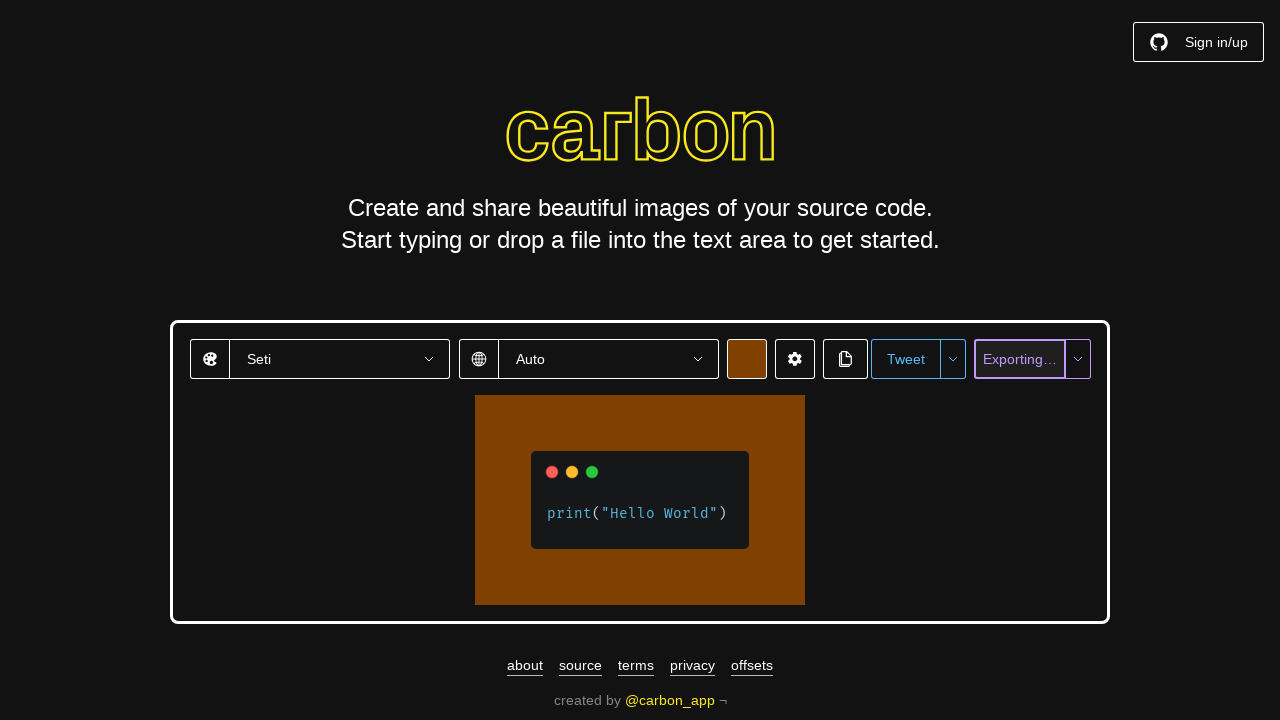

Waited for export menu to appear
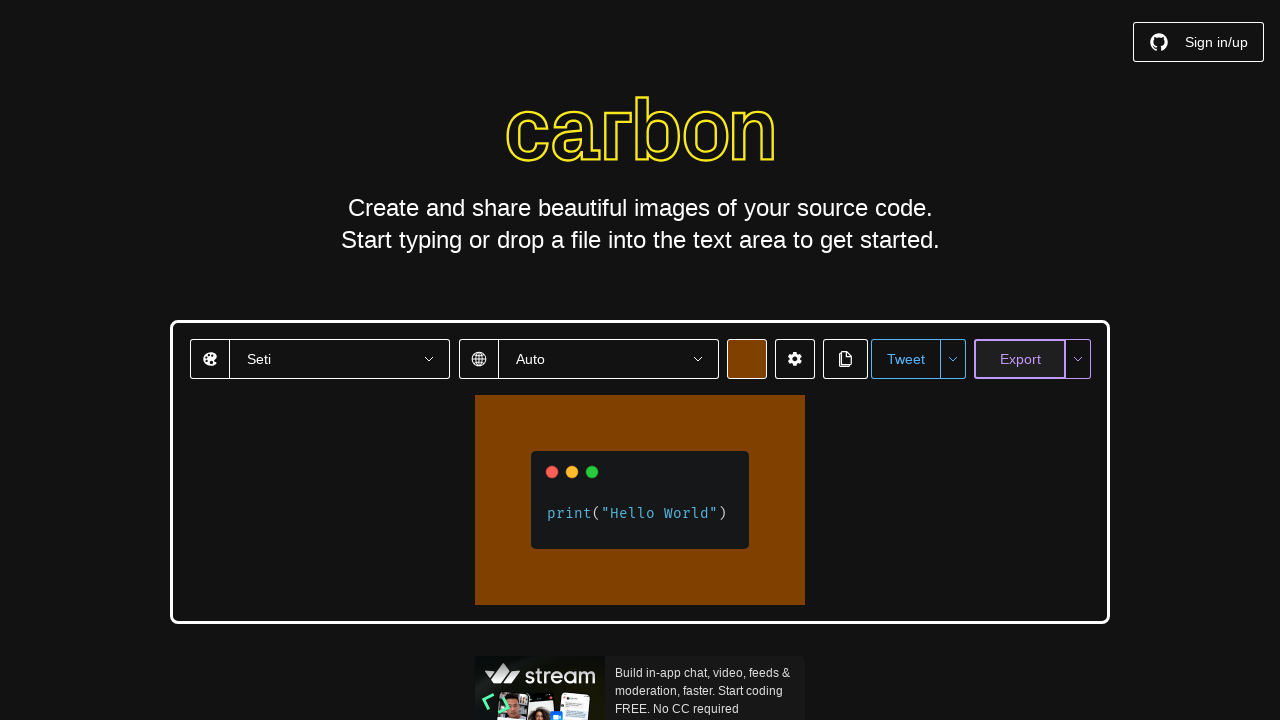

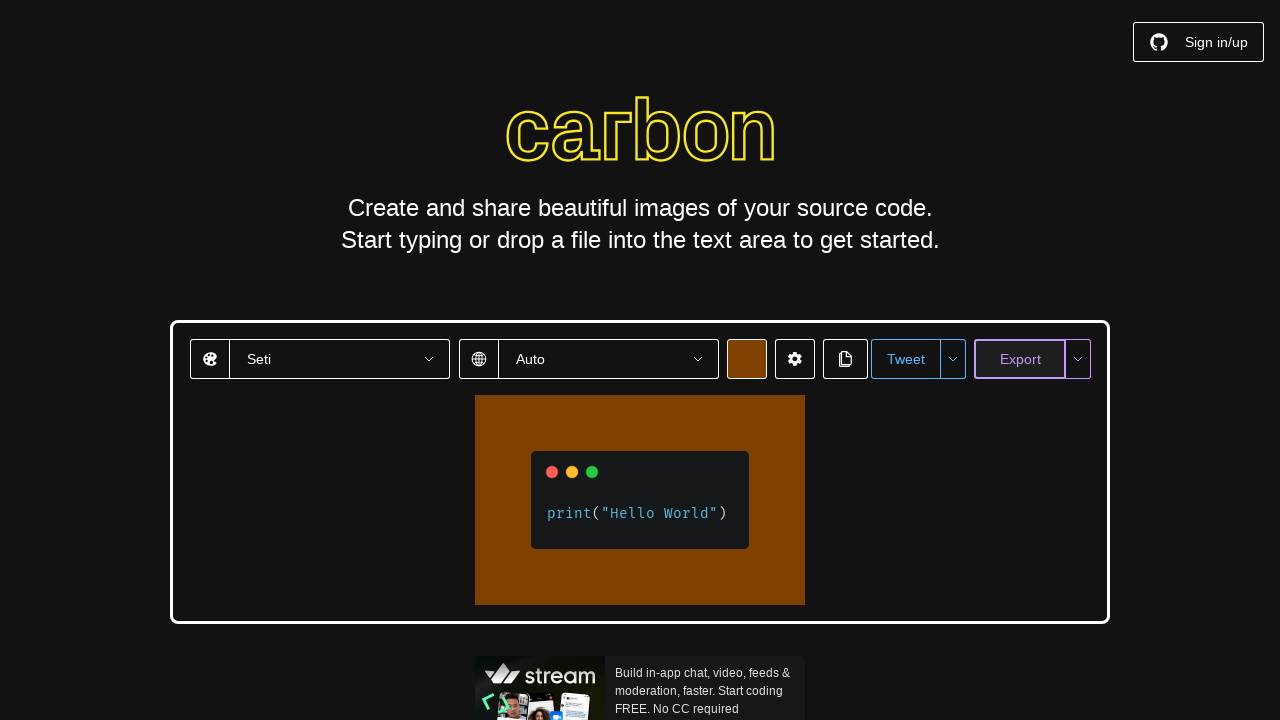